Tests right-click (context click) functionality by right-clicking a button and verifying the confirmation message appears

Starting URL: https://demoqa.com/buttons

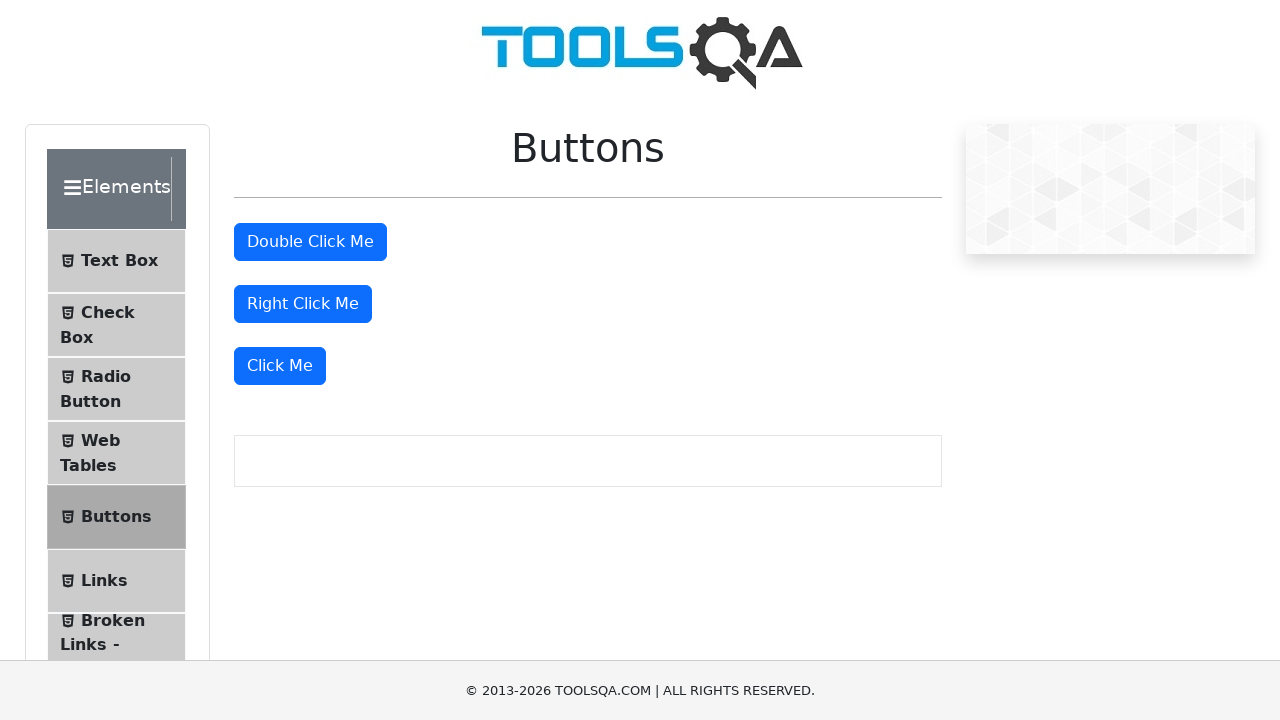

Right-clicked the right click button at (303, 304) on #rightClickBtn
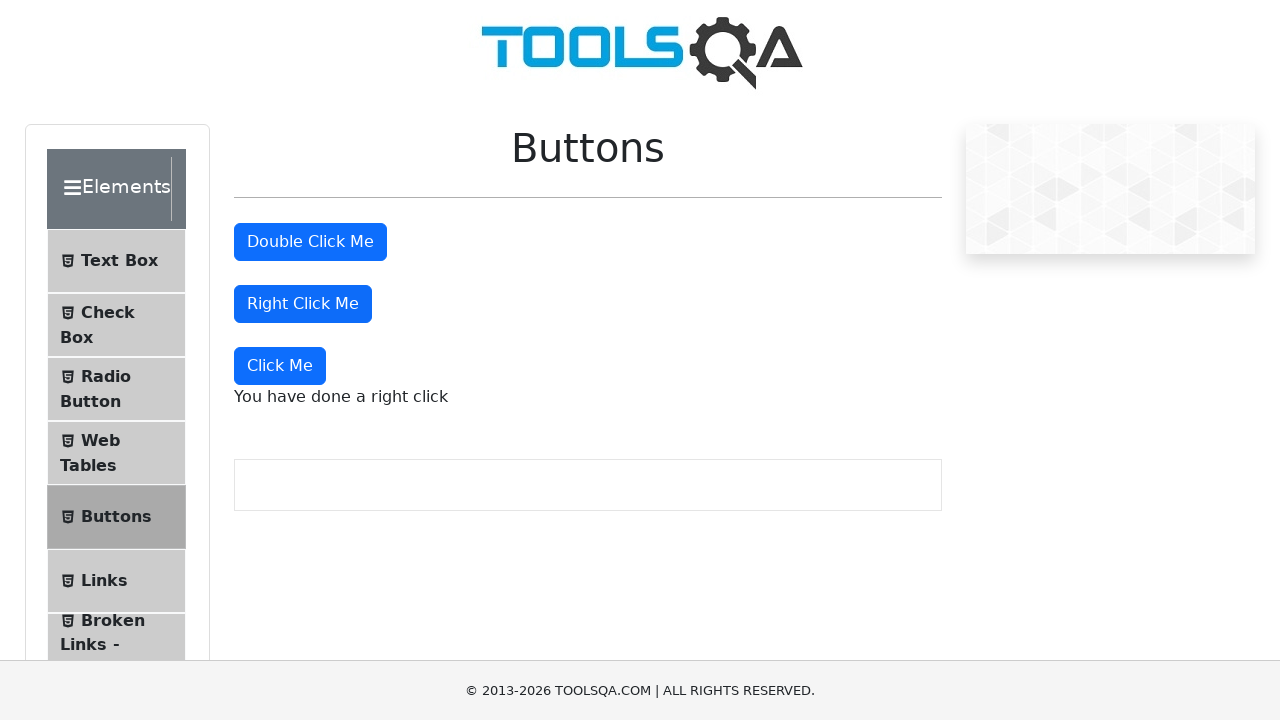

Right-click confirmation message appeared
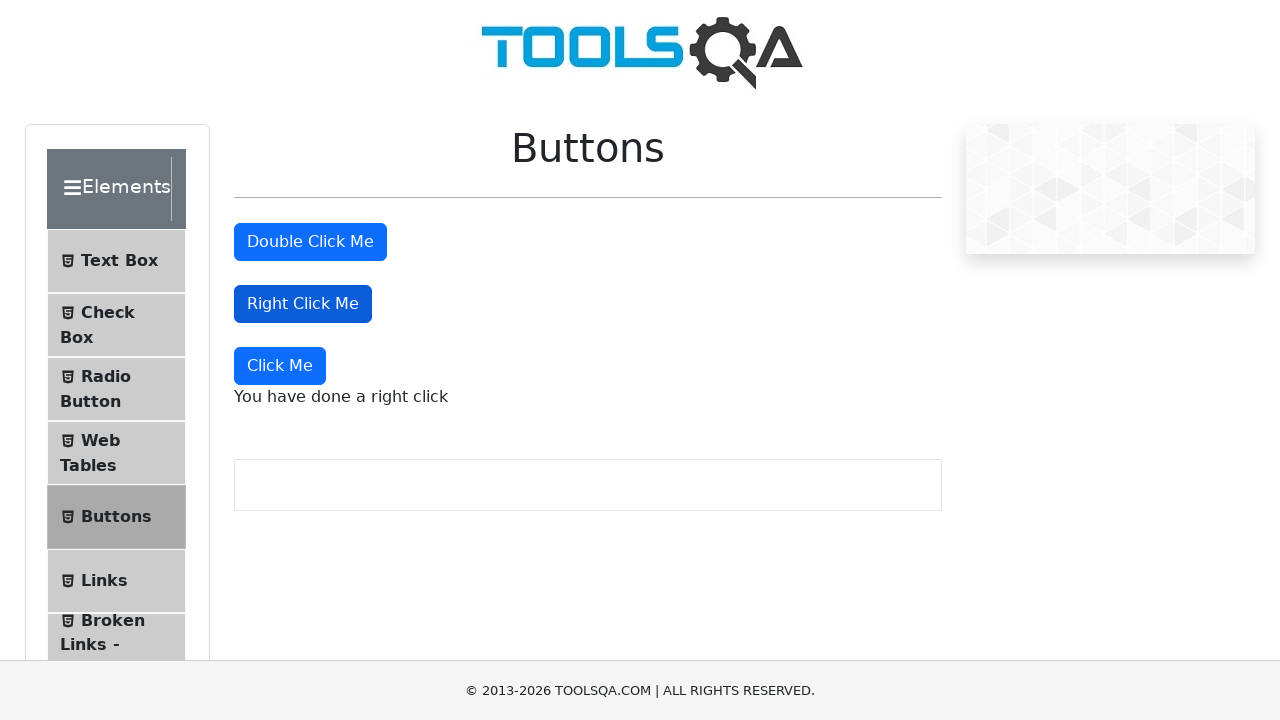

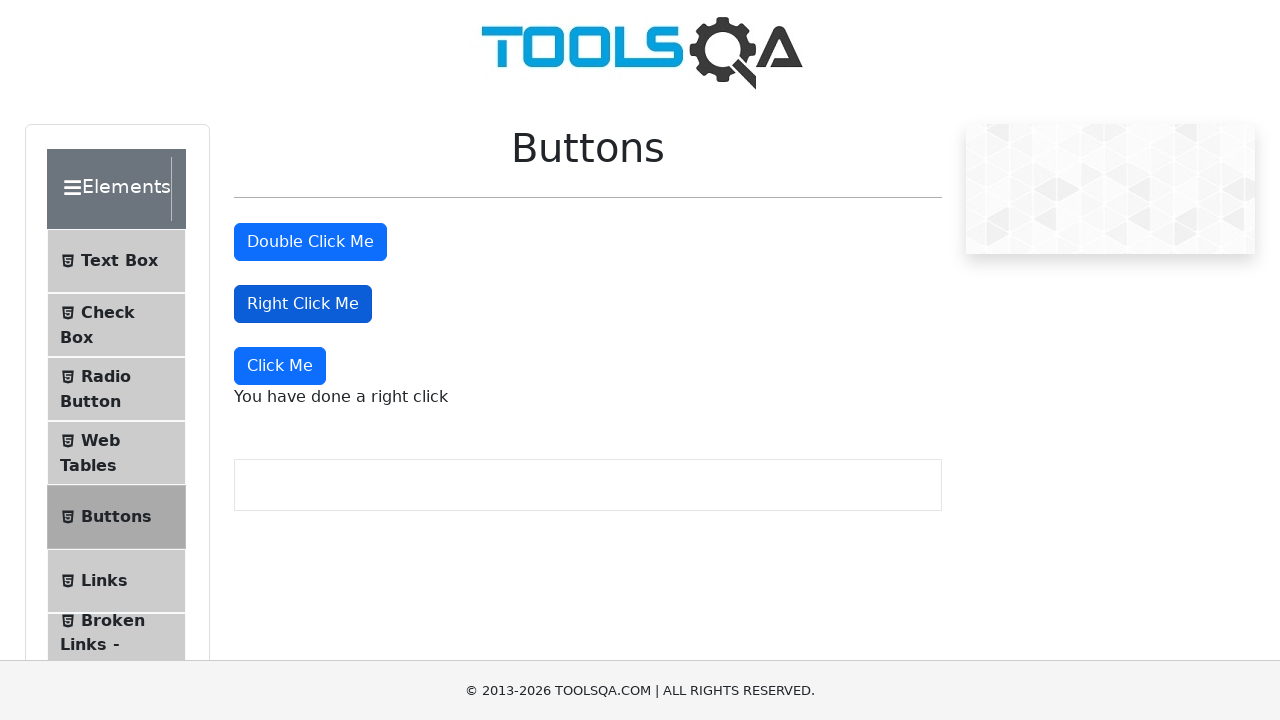